Tests AJAX functionality by clicking a button and waiting for dynamically loaded content to appear with a success message

Starting URL: http://uitestingplayground.com/ajax

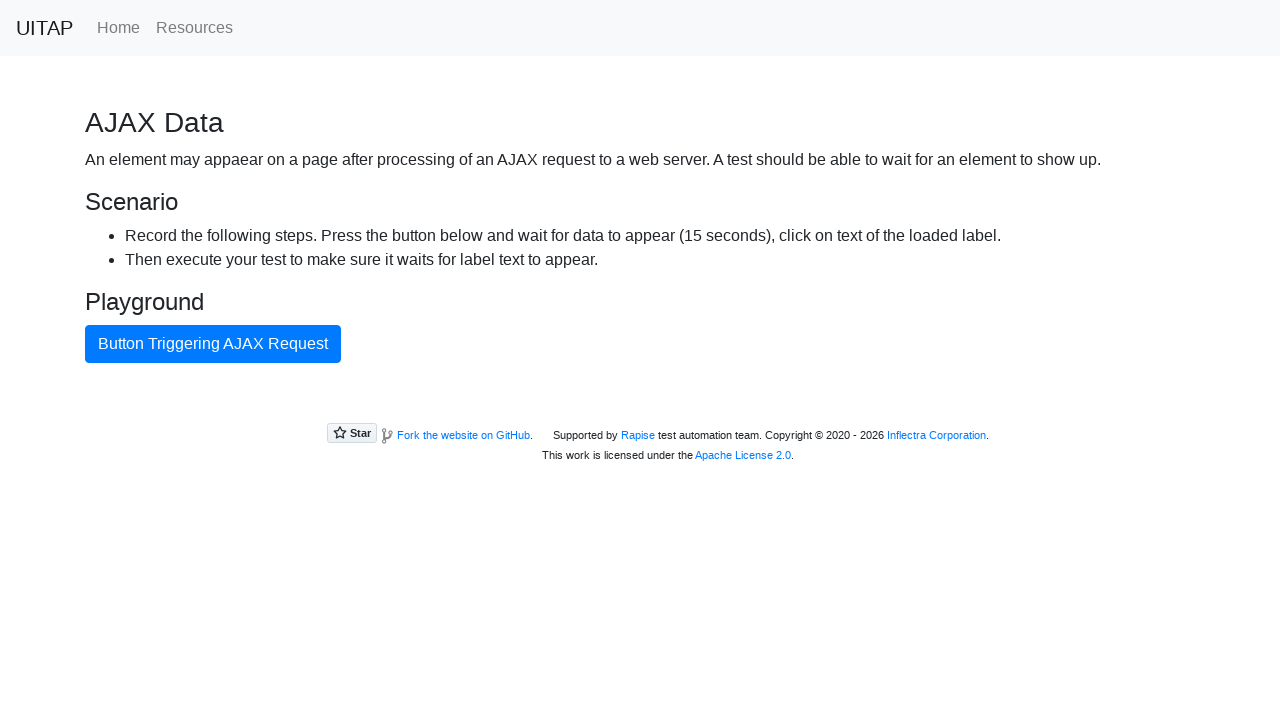

Clicked AJAX button to trigger async content loading at (213, 344) on #ajaxButton
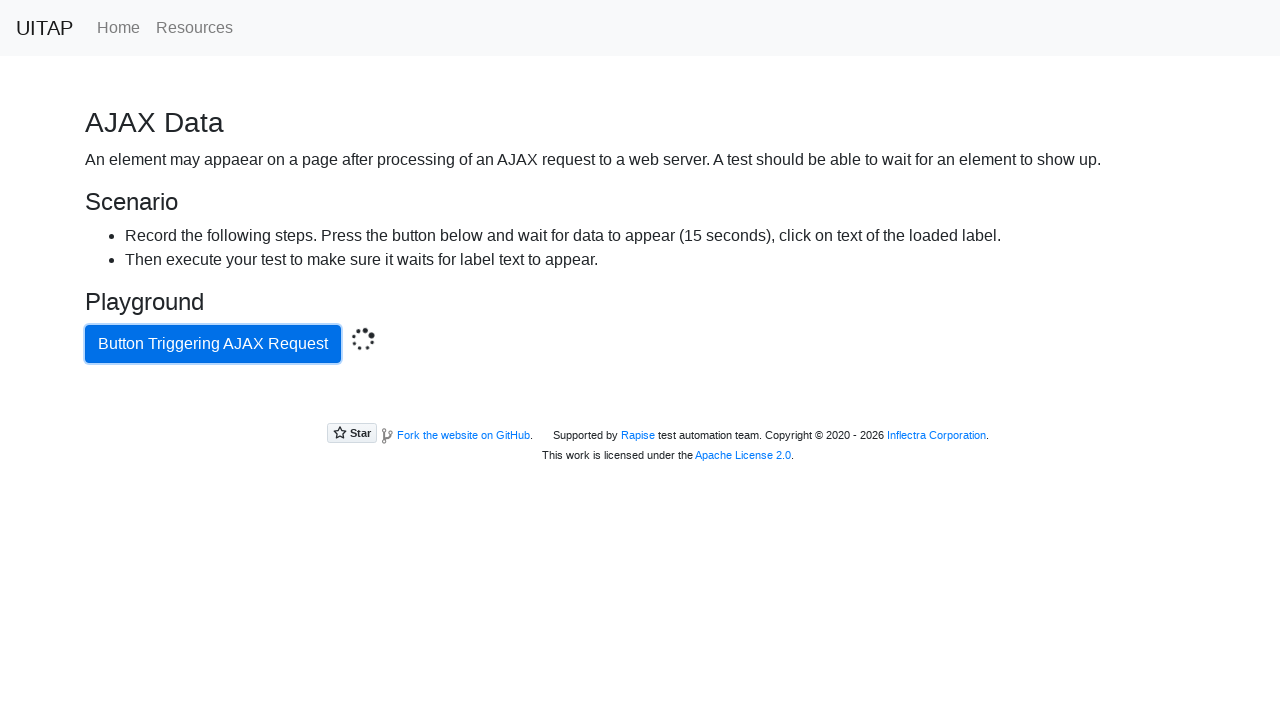

Success message appeared after AJAX completed
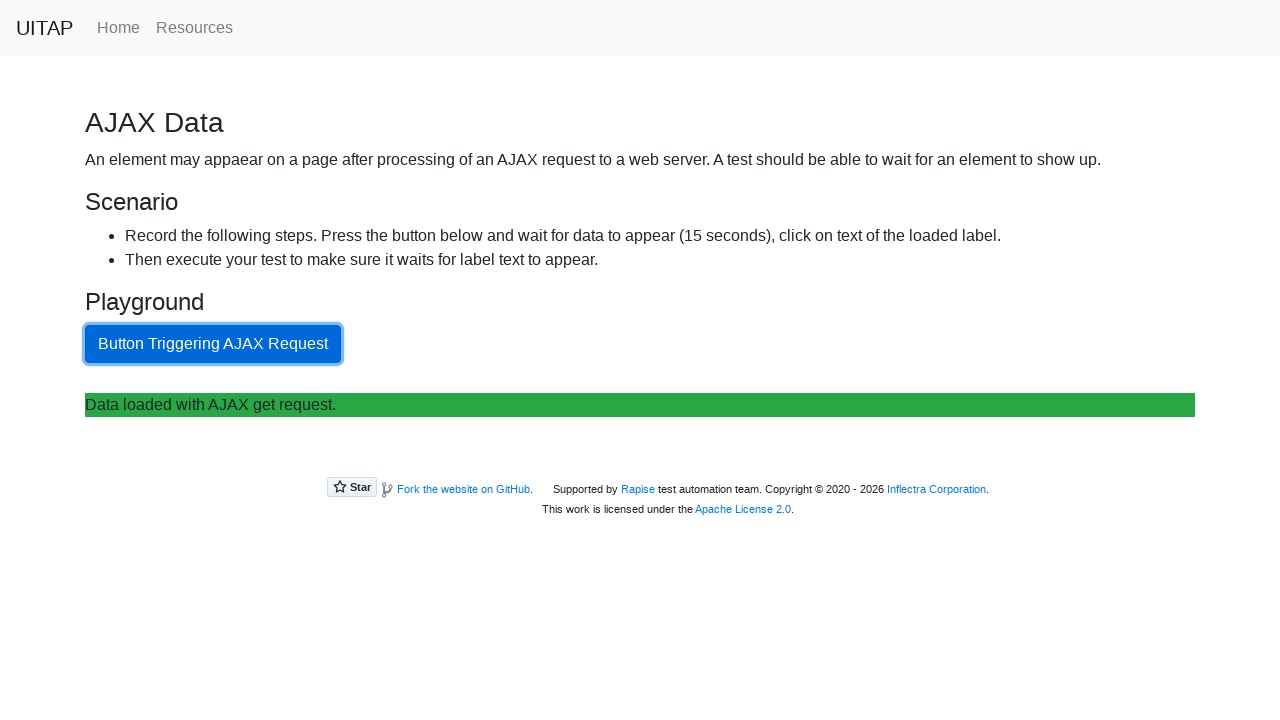

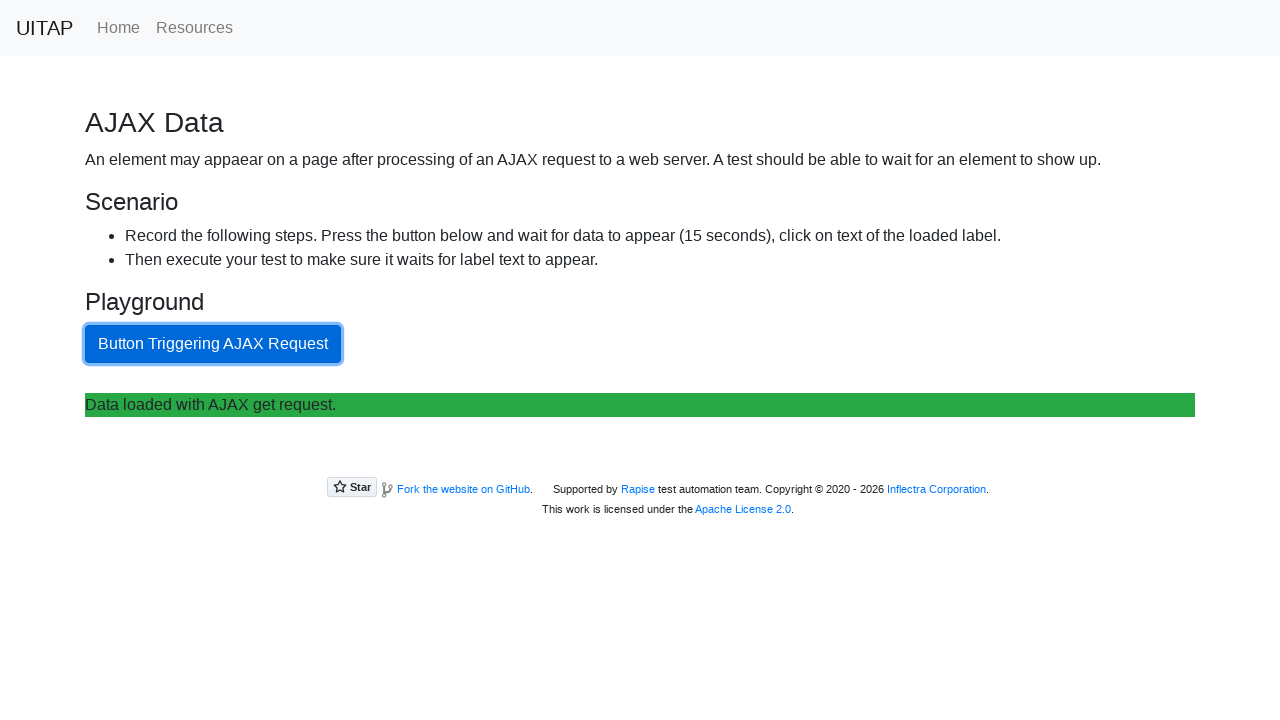